Tests the droppable functionality by dragging an element and dropping it onto a target area

Starting URL: https://jqueryui.com/

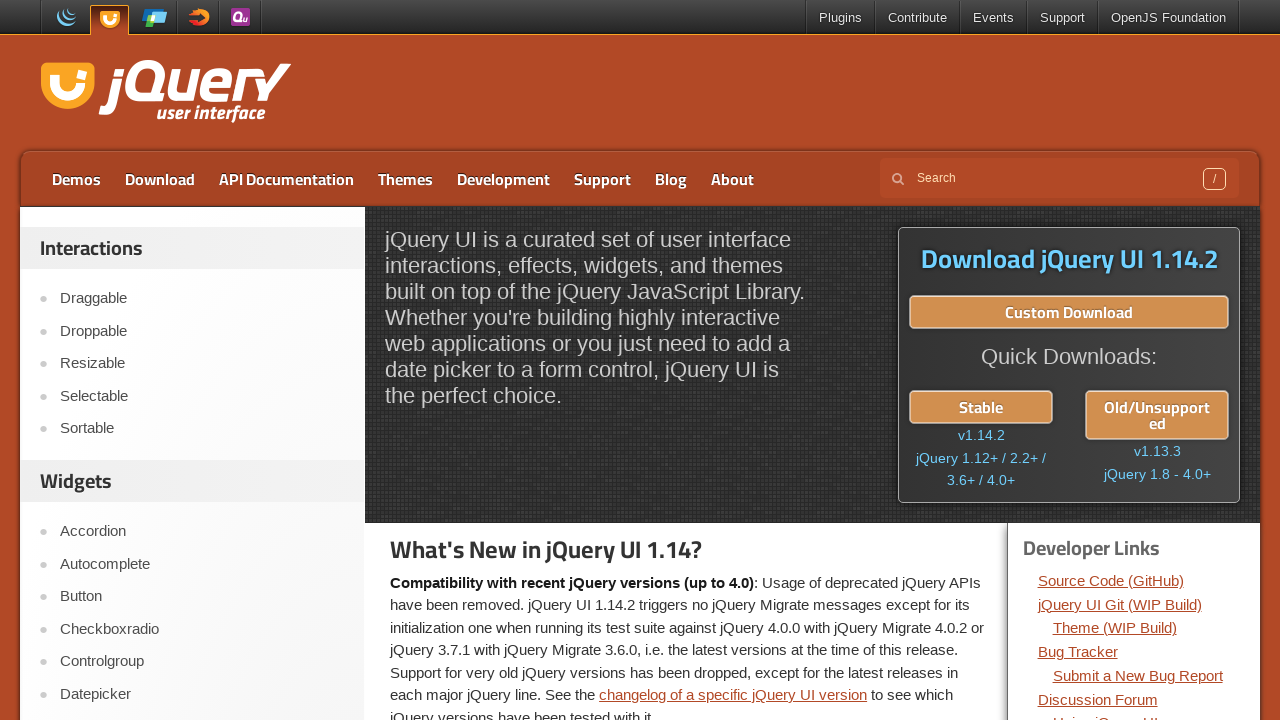

Clicked on Droppable tab at (202, 331) on xpath=//a[text()='Droppable']
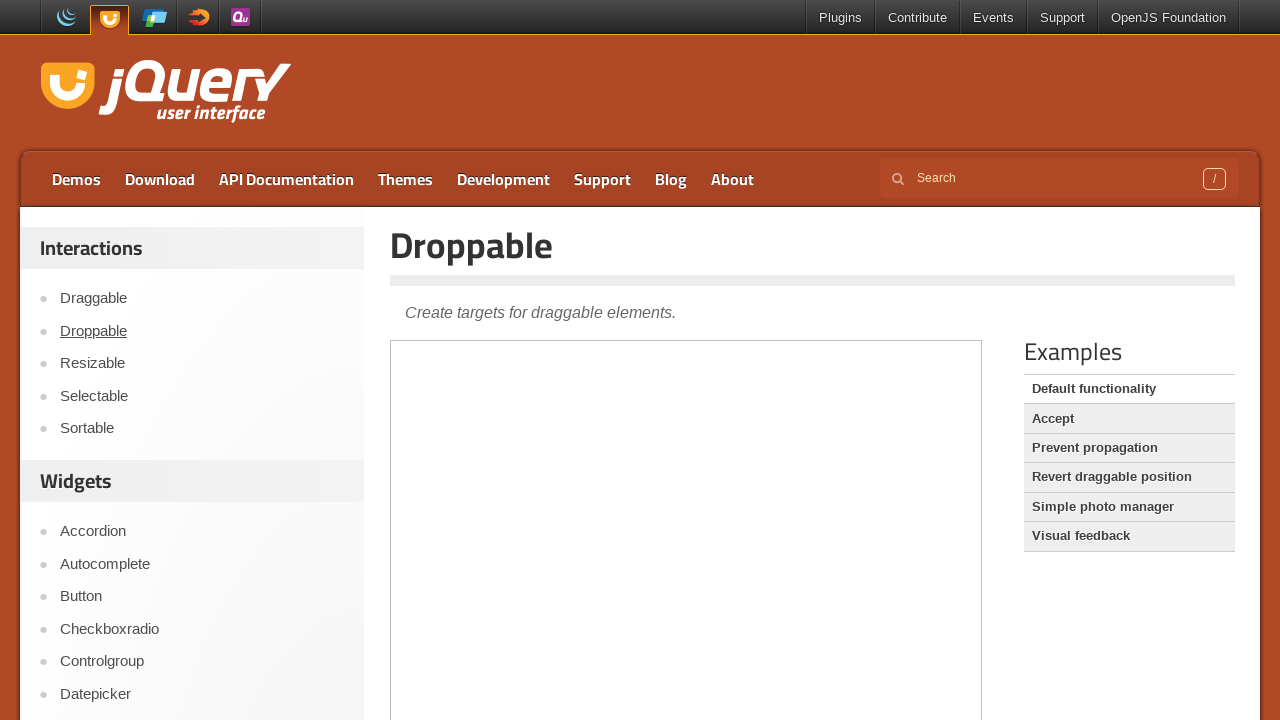

Located iframe containing droppable elements
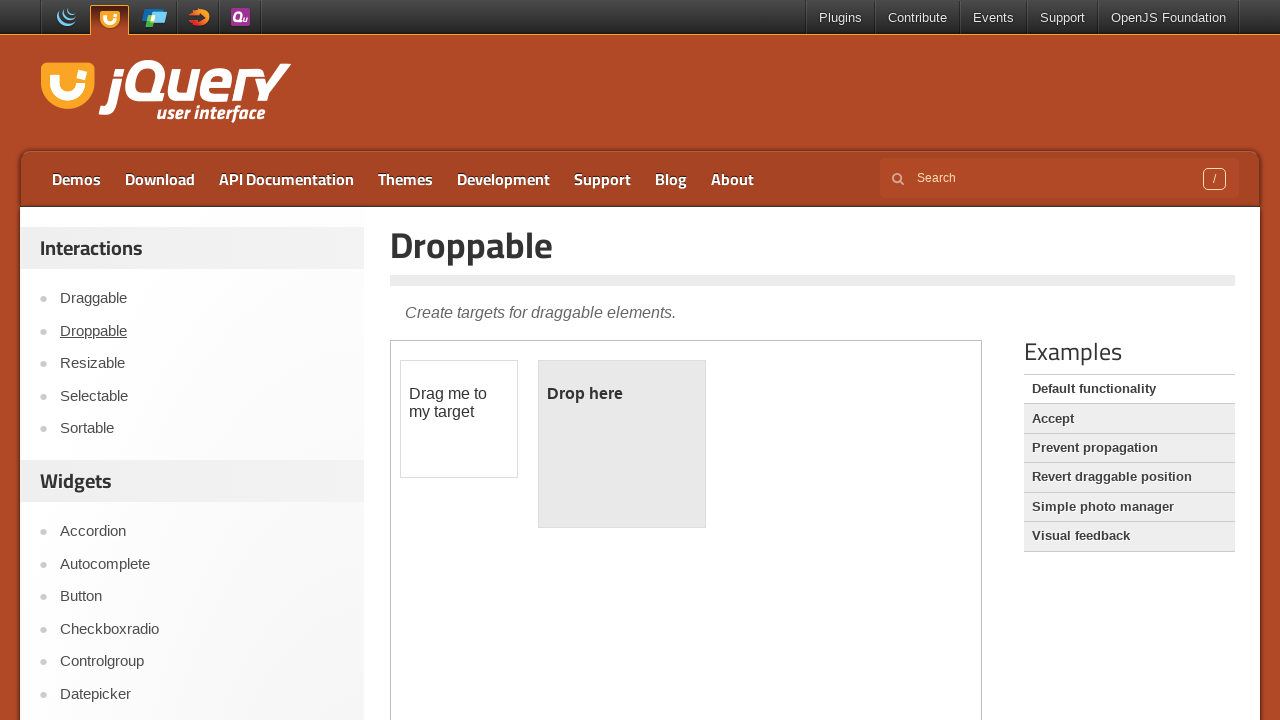

Located draggable element
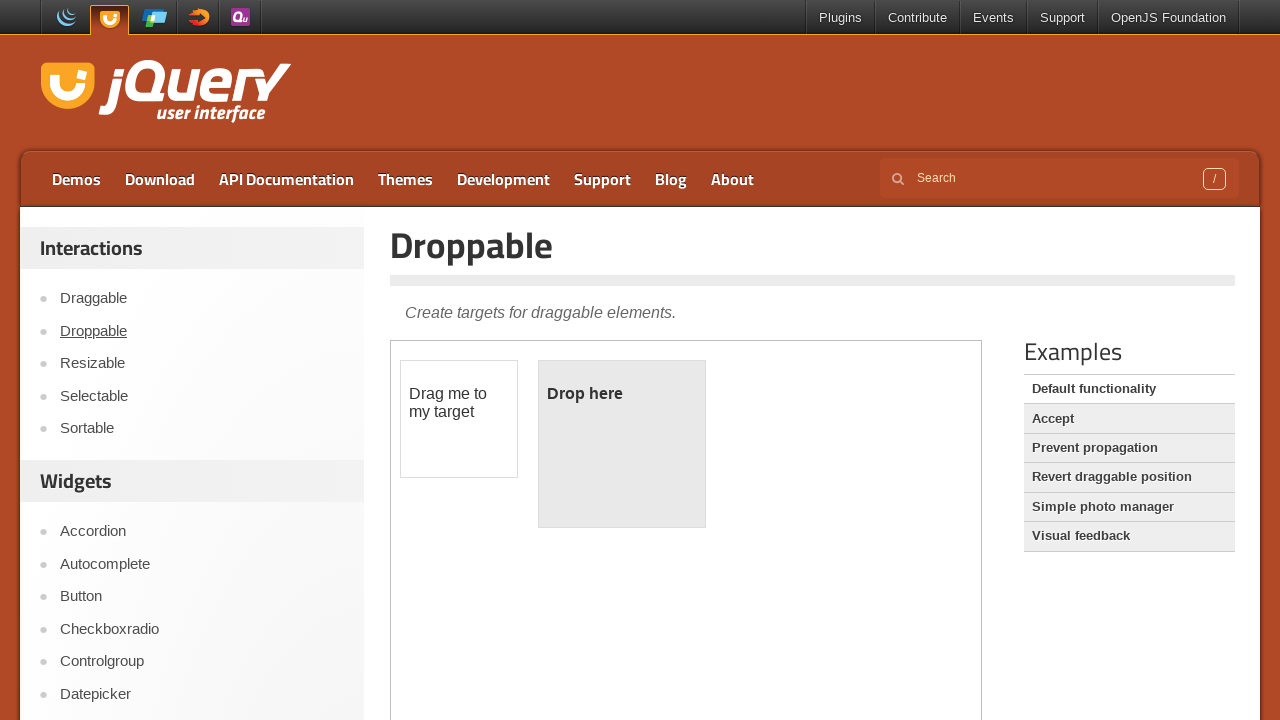

Located droppable target area
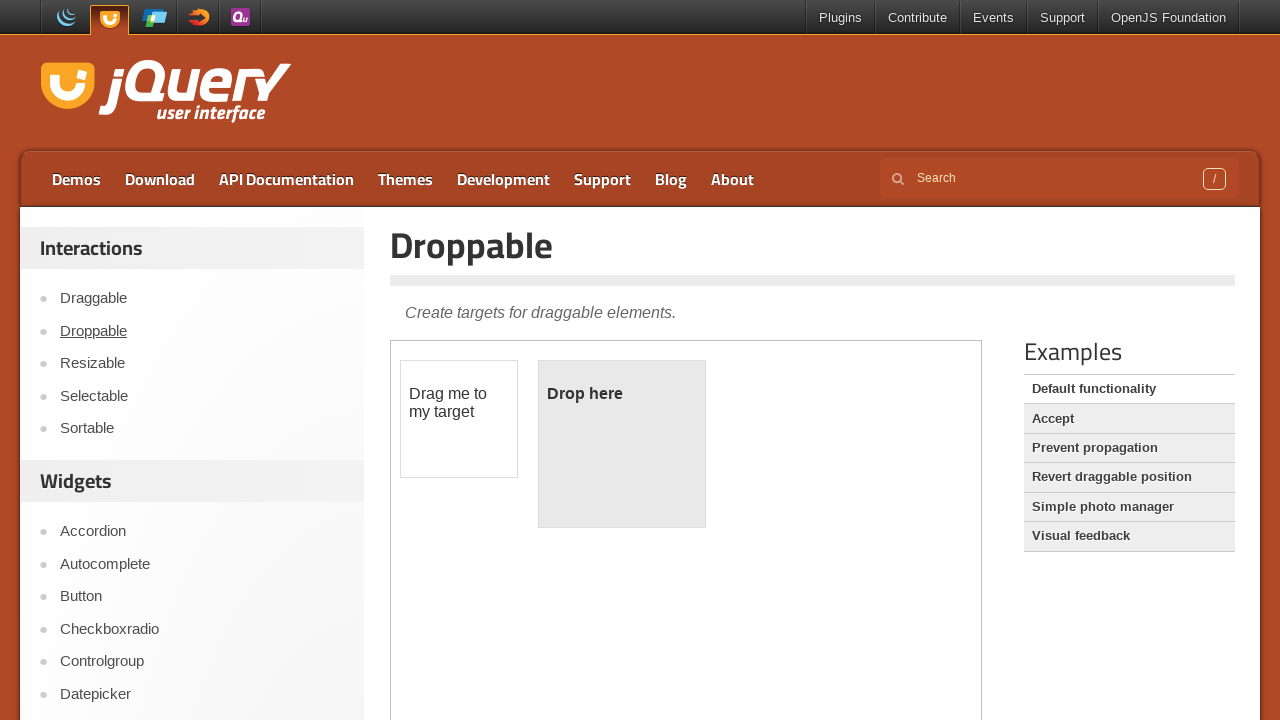

Dragged element to droppable target and dropped it at (622, 444)
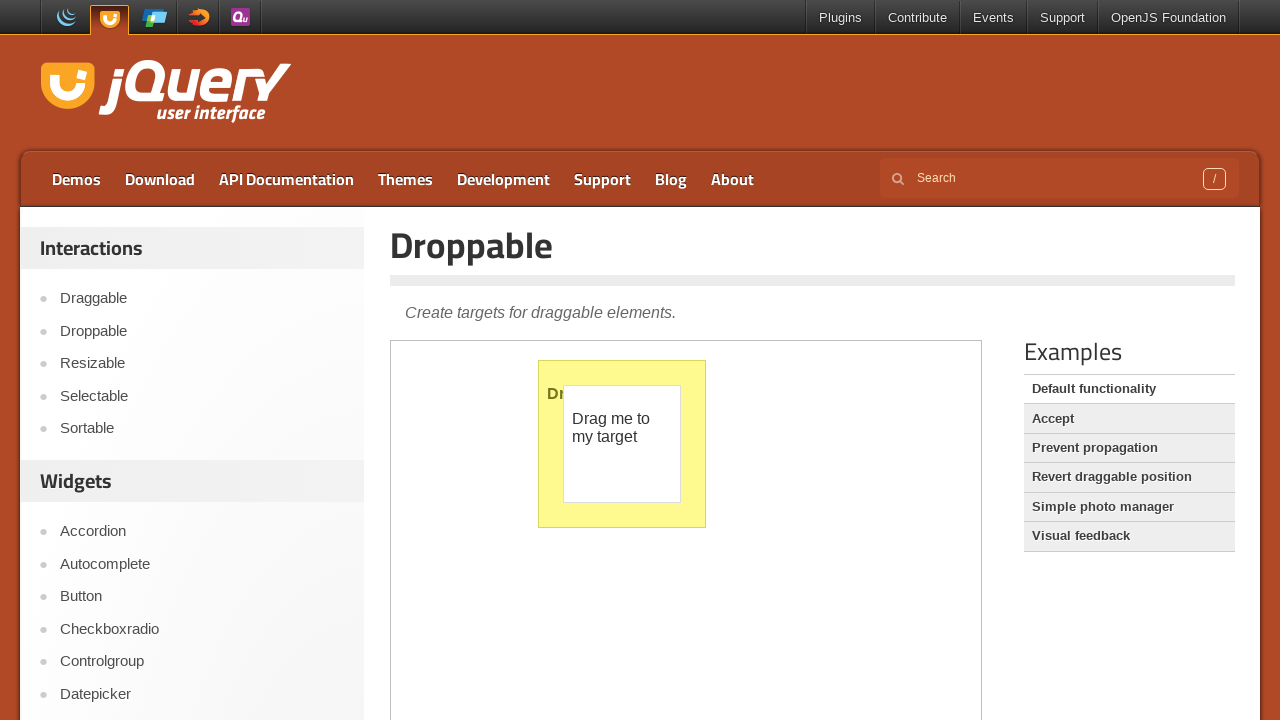

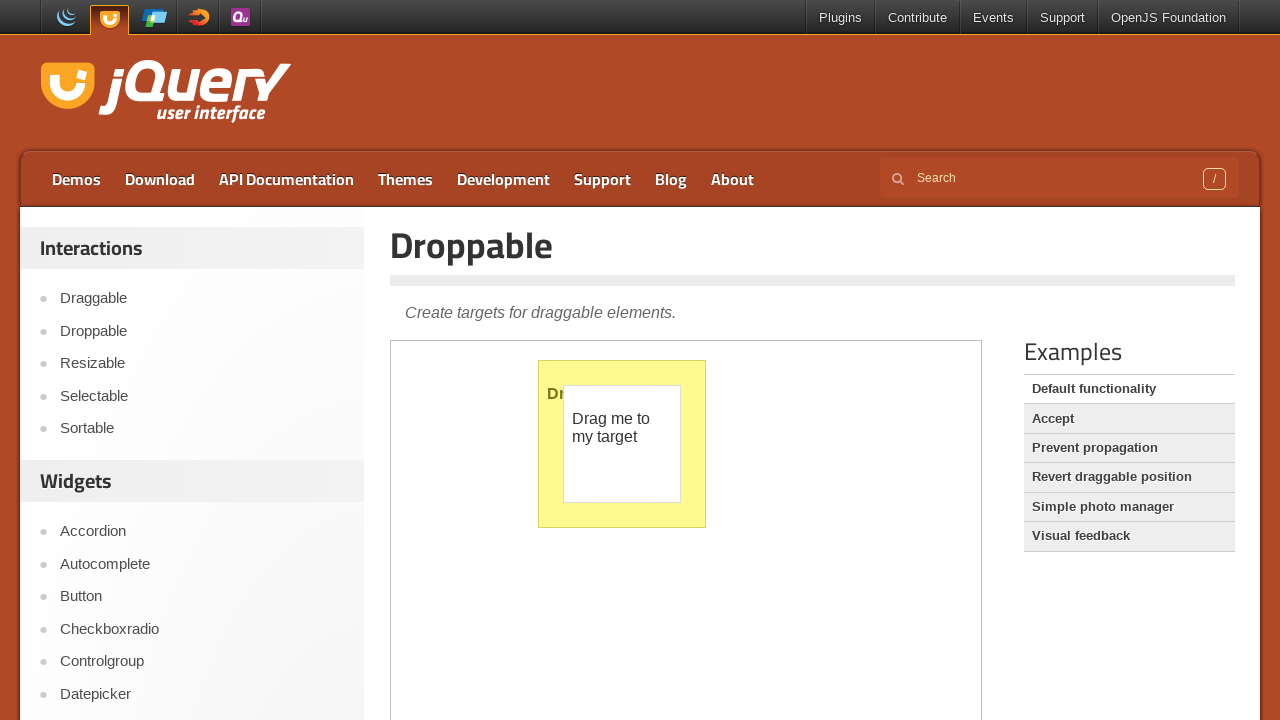